Navigates to a Selenium course content page and verifies that the address/contact widget element is present and visible.

Starting URL: http://greenstech.in/selenium-course-content.html

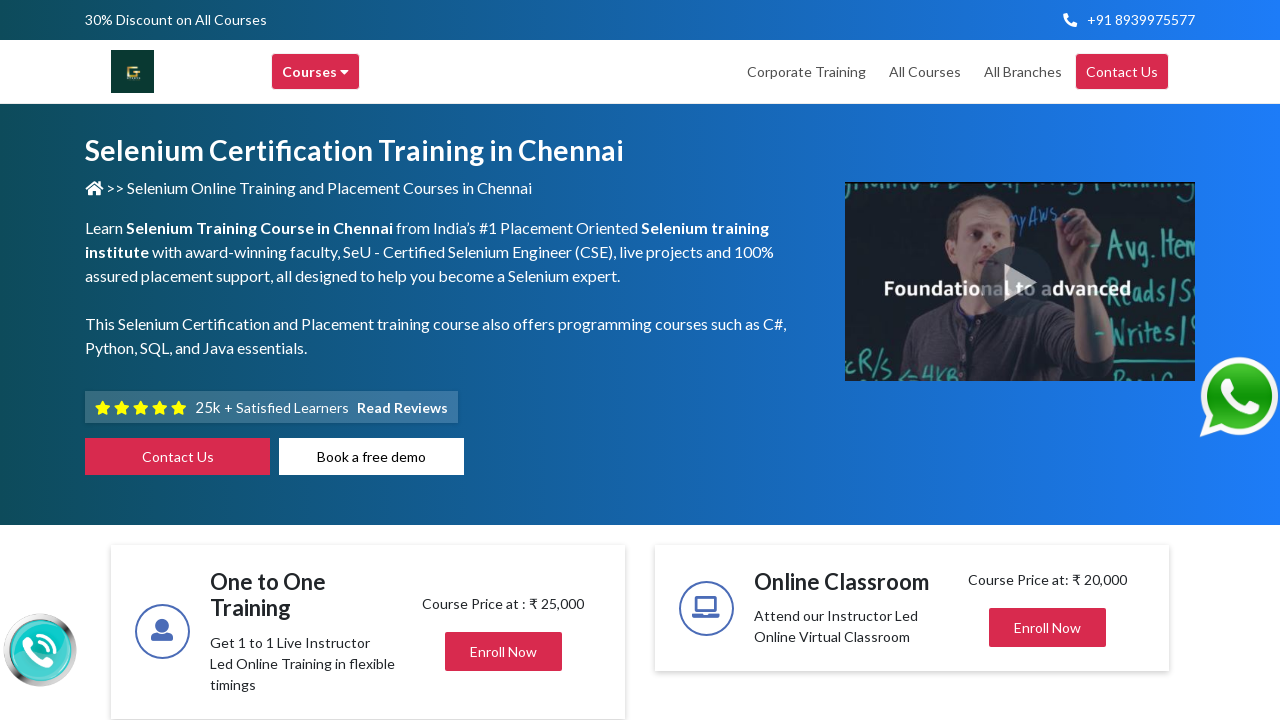

Located address/contact widget element
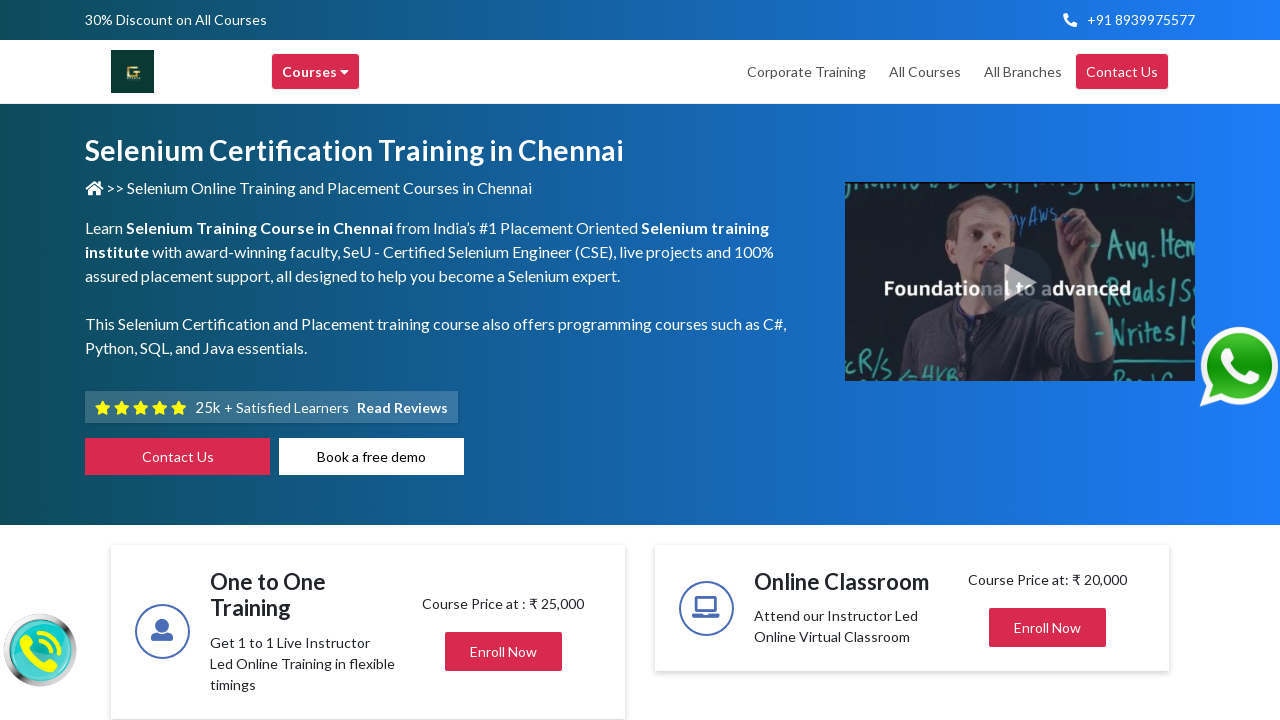

Verified address/contact widget element is visible
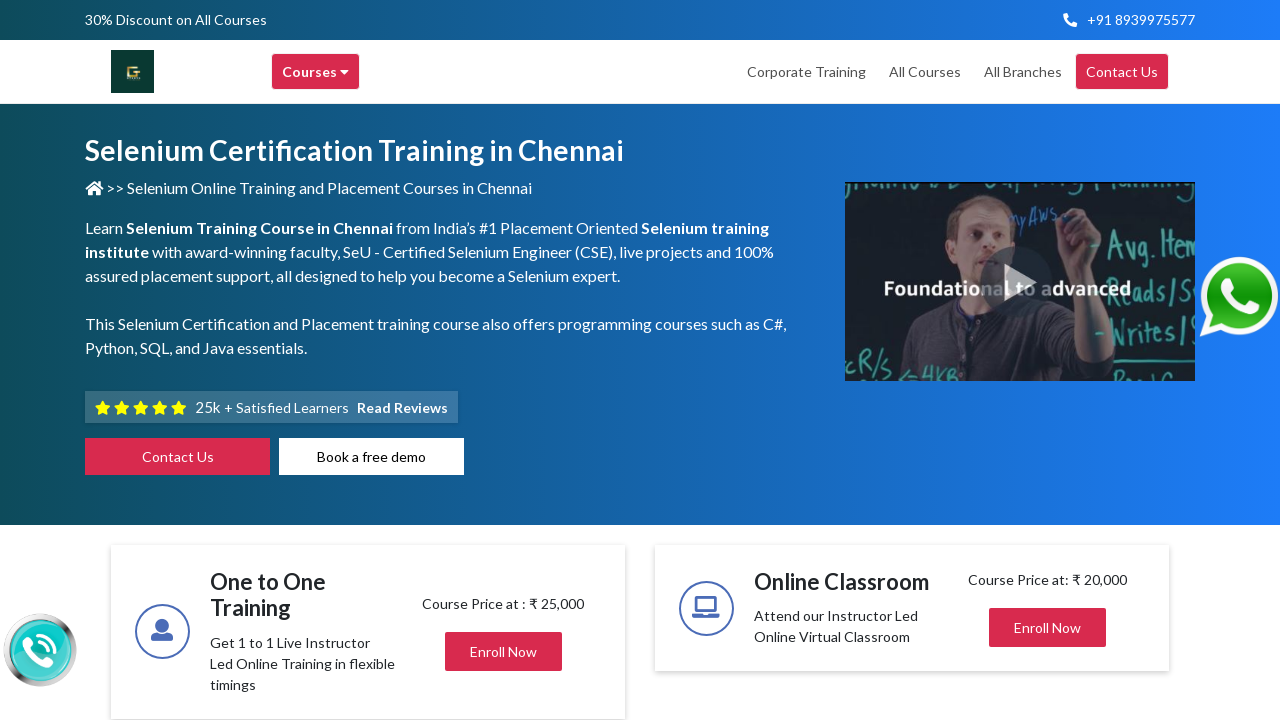

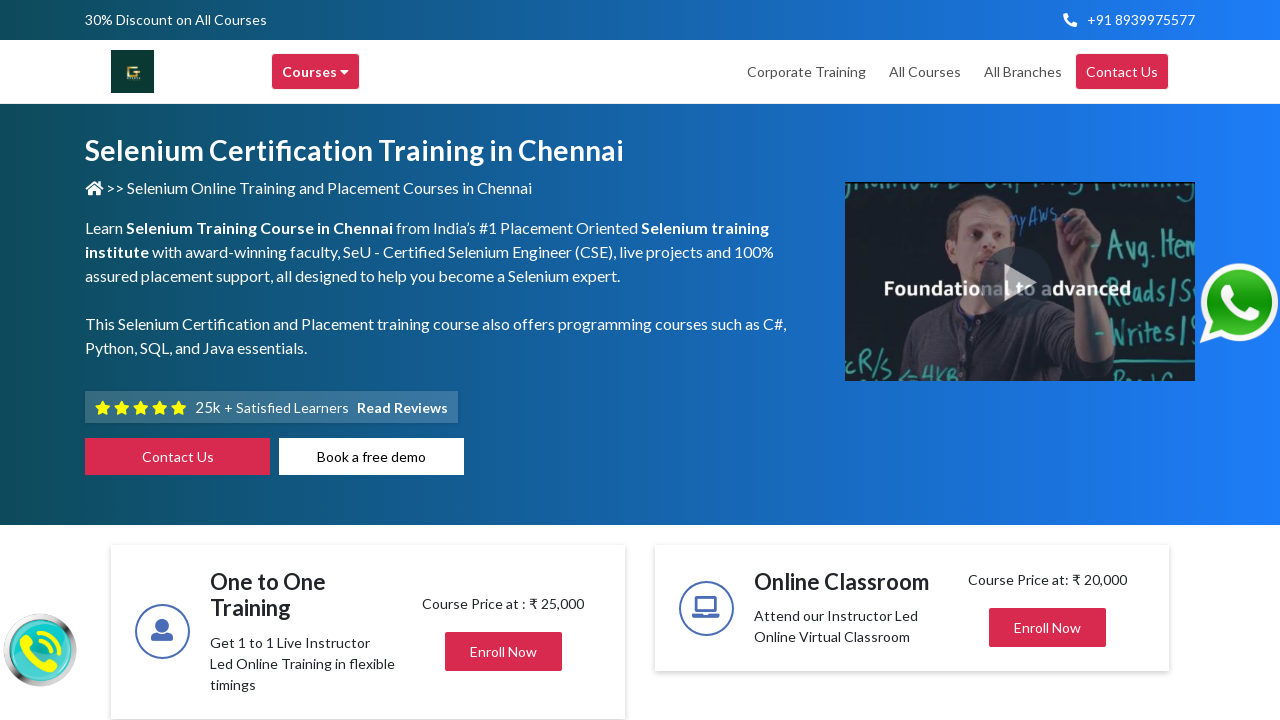